Tests iframe handling by switching to the first frame on the page and clicking a button inside it, then switching back to the main content

Starting URL: https://www.leafground.com/frame.xhtml

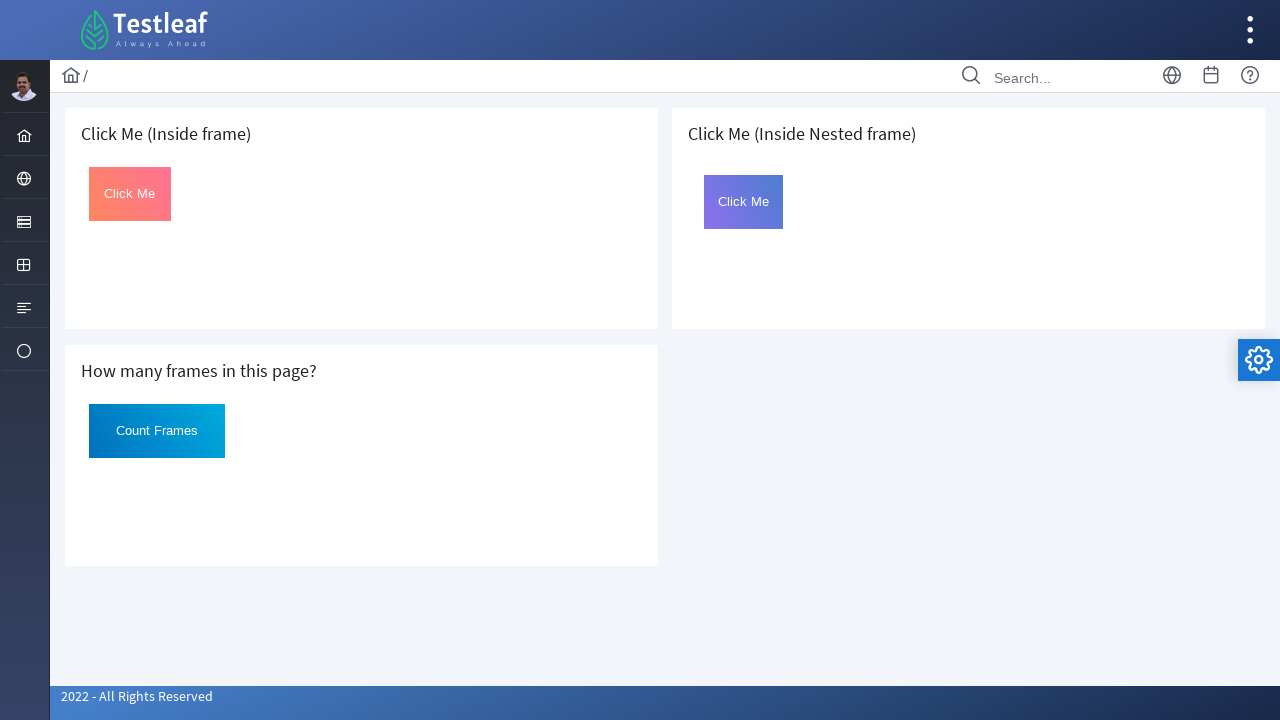

Located the first iframe on the page
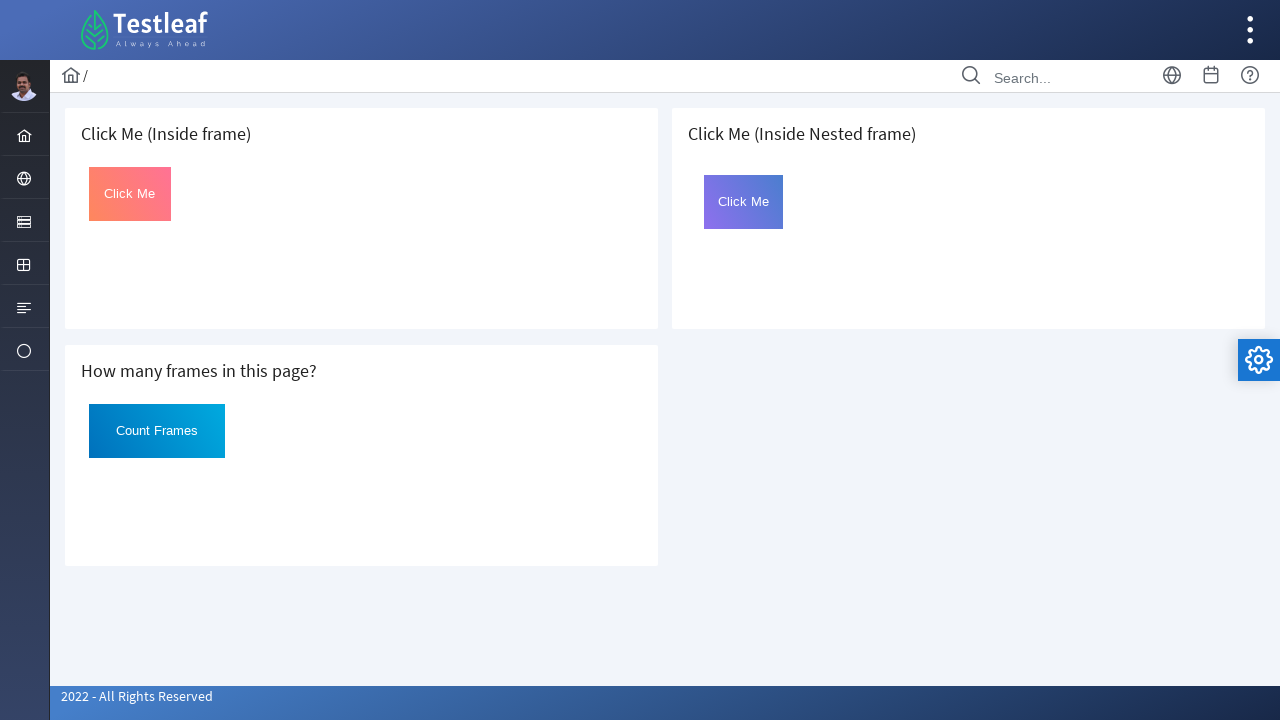

Clicked the button inside the iframe at (130, 194) on iframe >> nth=0 >> internal:control=enter-frame >> #Click
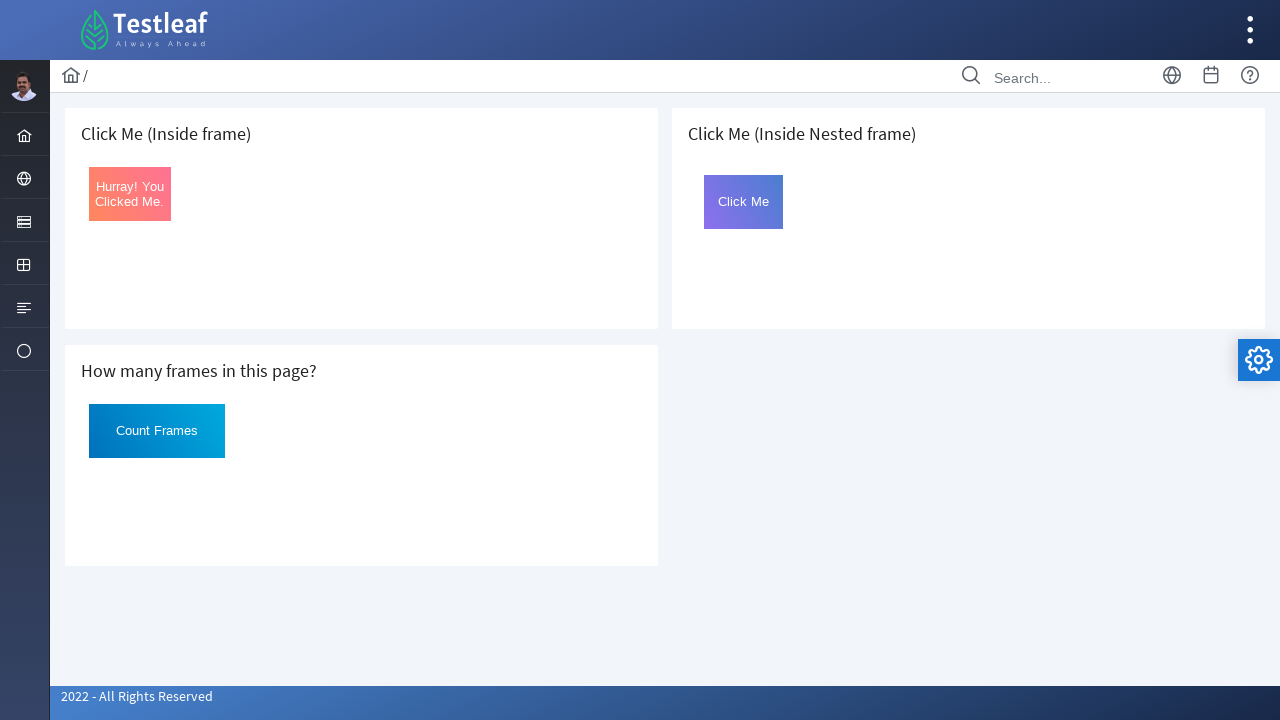

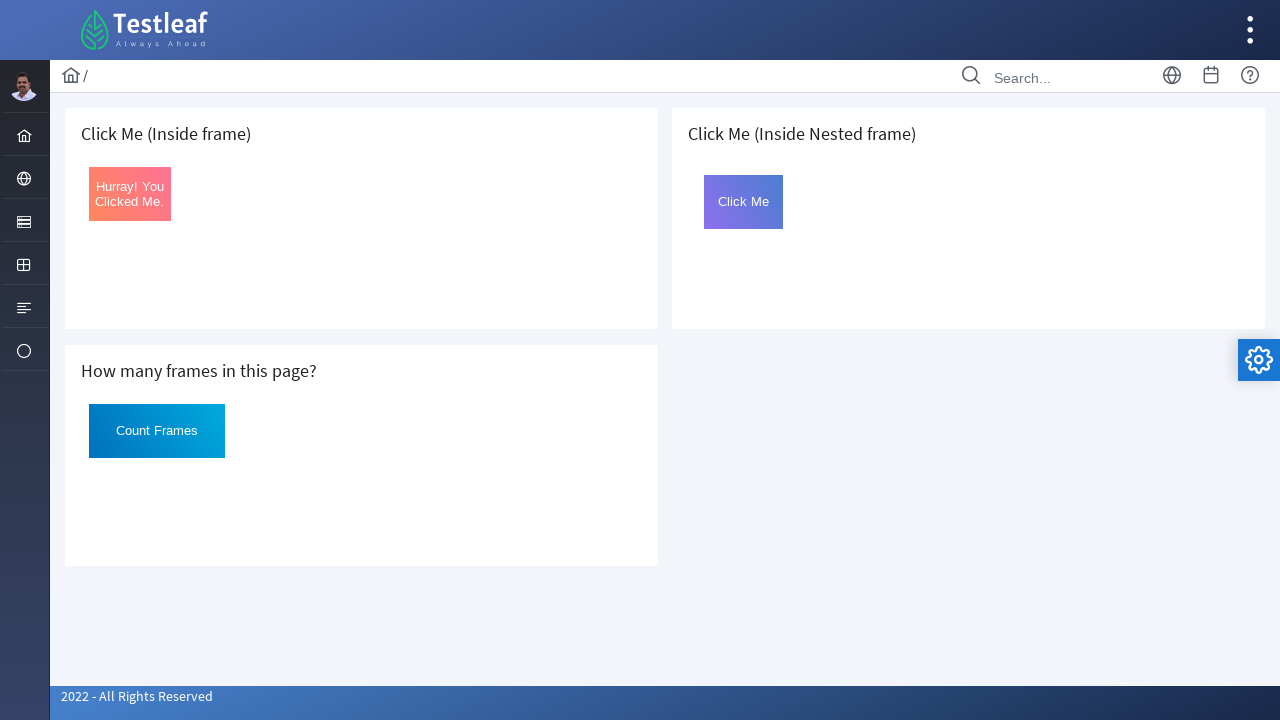